Tests iframe interaction by switching to an iframe containing a jQuery UI autocomplete demo, entering text in the input field, and then switching back to the main content.

Starting URL: http://jqueryui.com/autocomplete

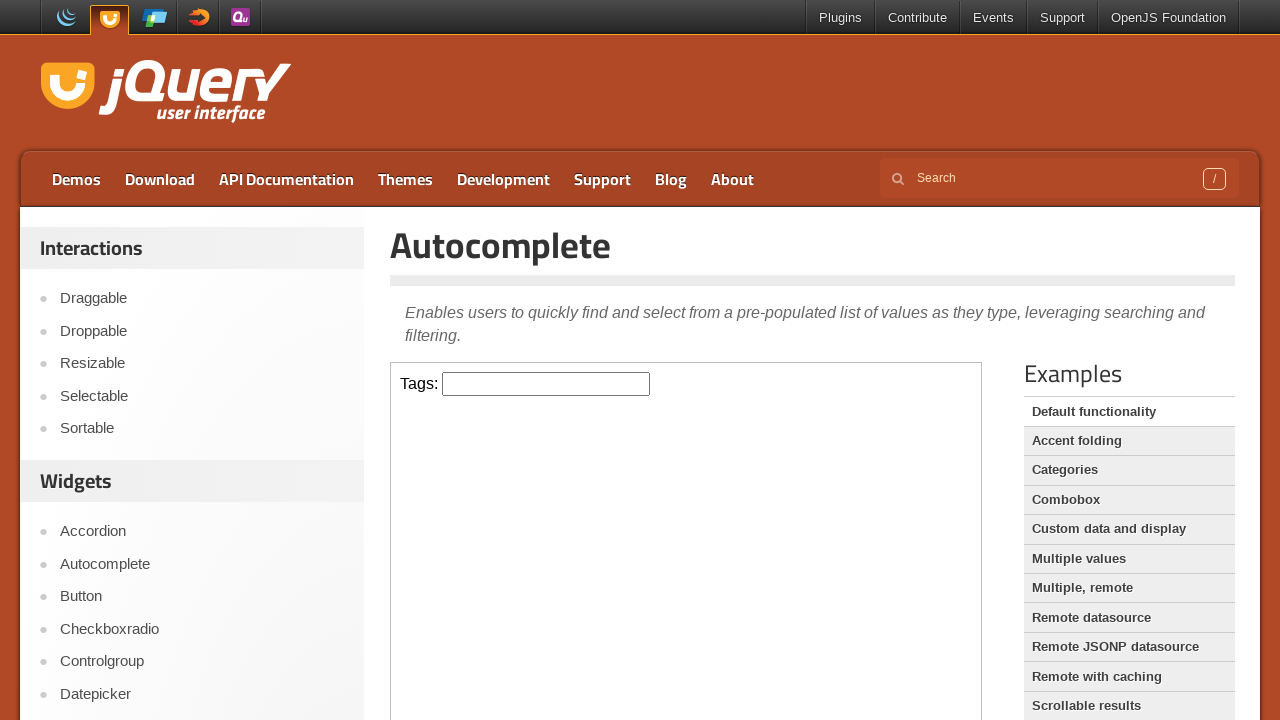

Located iframe with class 'demo-frame'
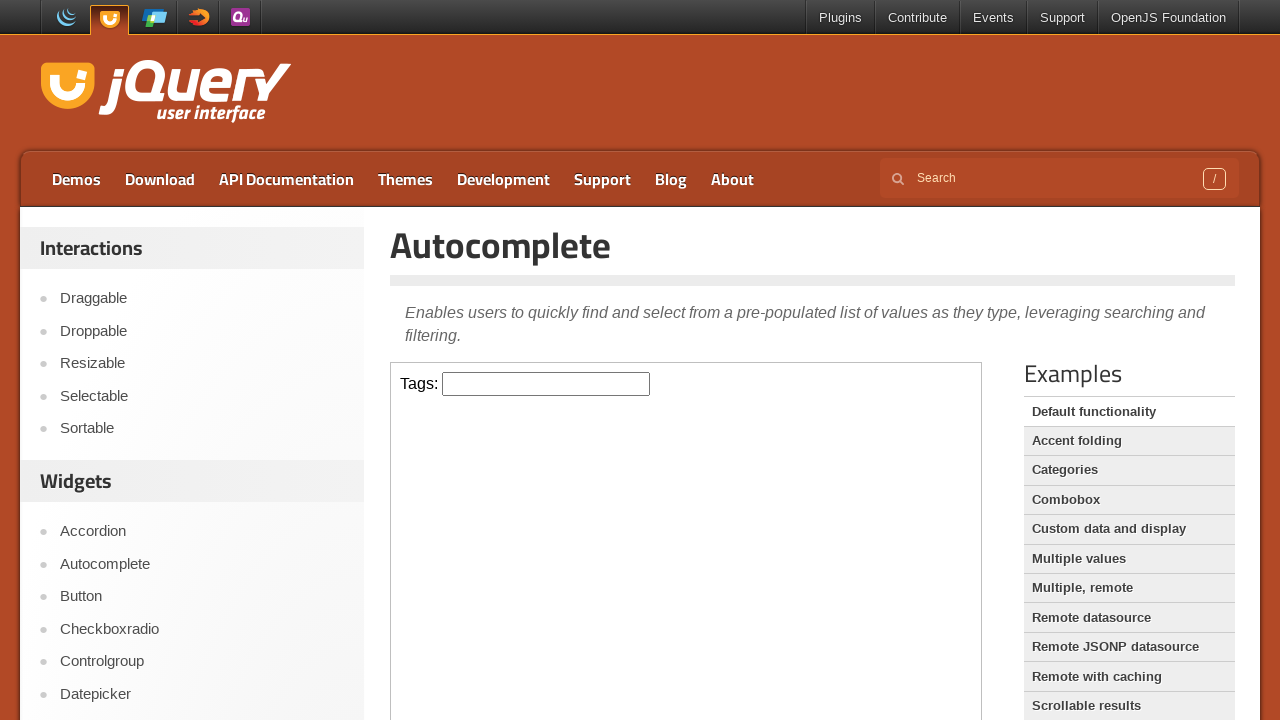

Filled autocomplete input field with 'Python' on iframe.demo-frame >> internal:control=enter-frame >> #tags
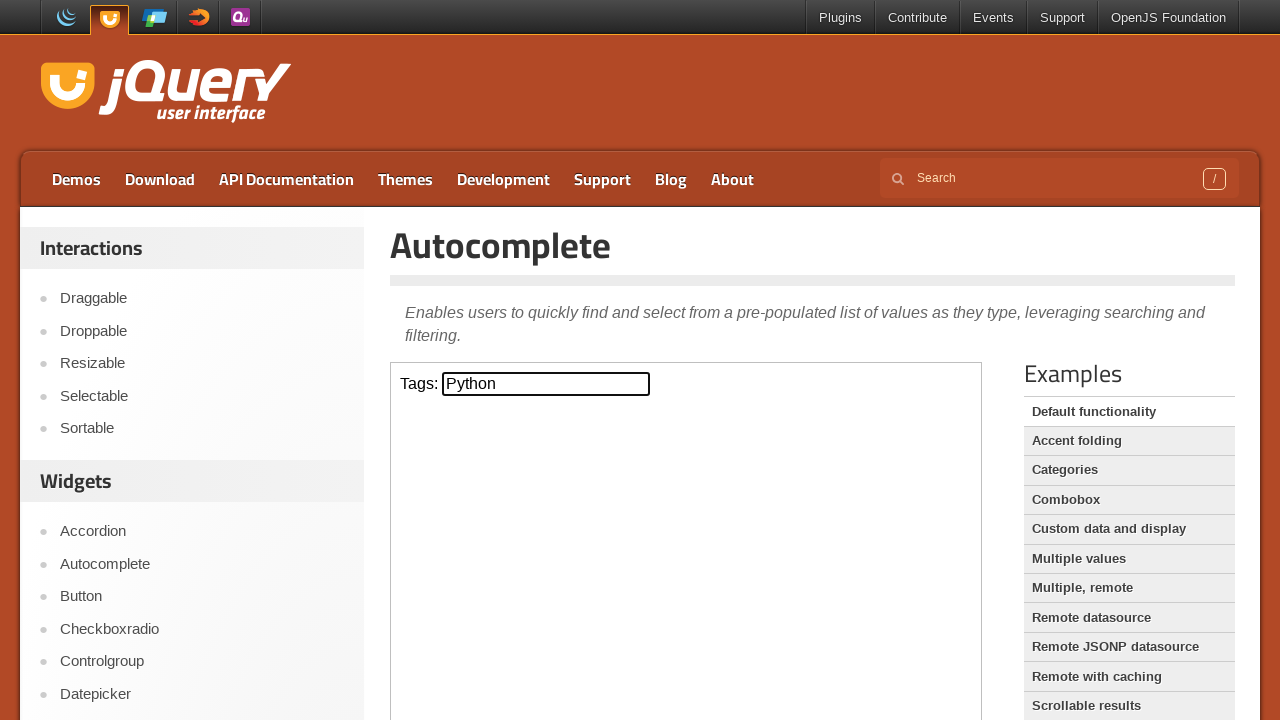

Pressed Enter to confirm autocomplete input on iframe.demo-frame >> internal:control=enter-frame >> #tags
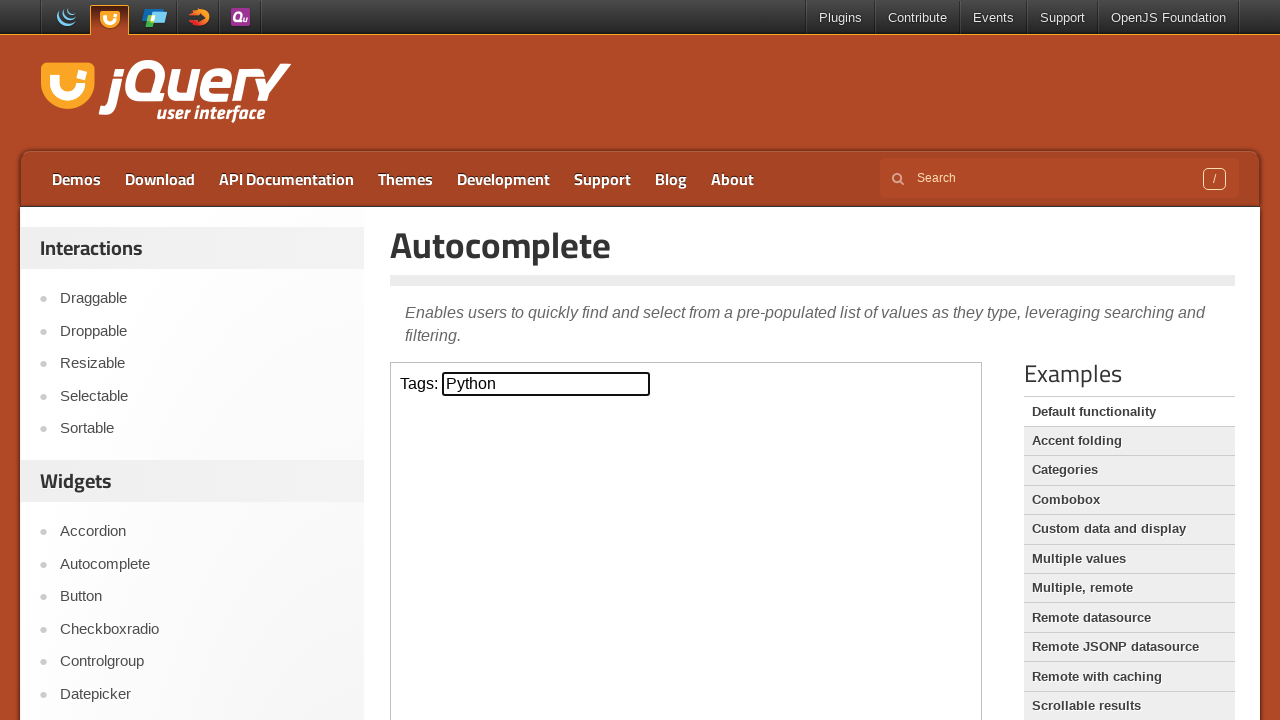

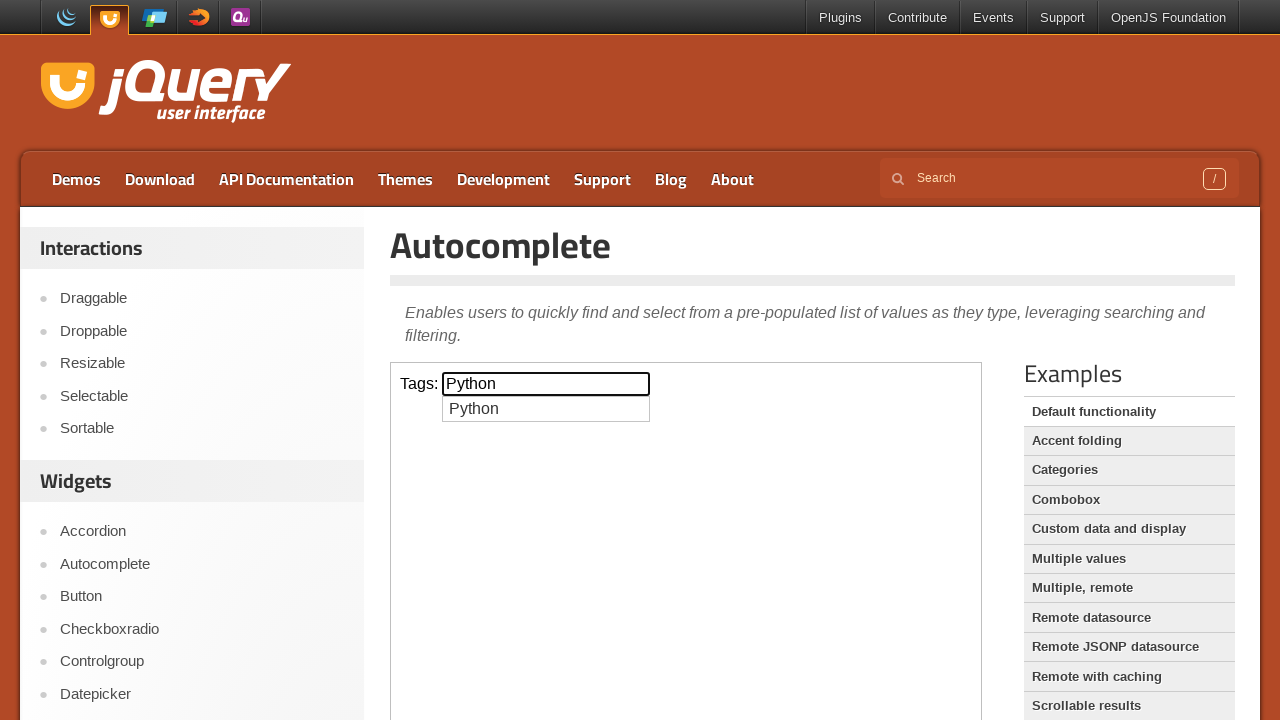